Tests the Booking.com search functionality by clicking on the search input, entering a destination city (Berlin), and submitting the search to verify navigation occurs.

Starting URL: https://www.booking.com/

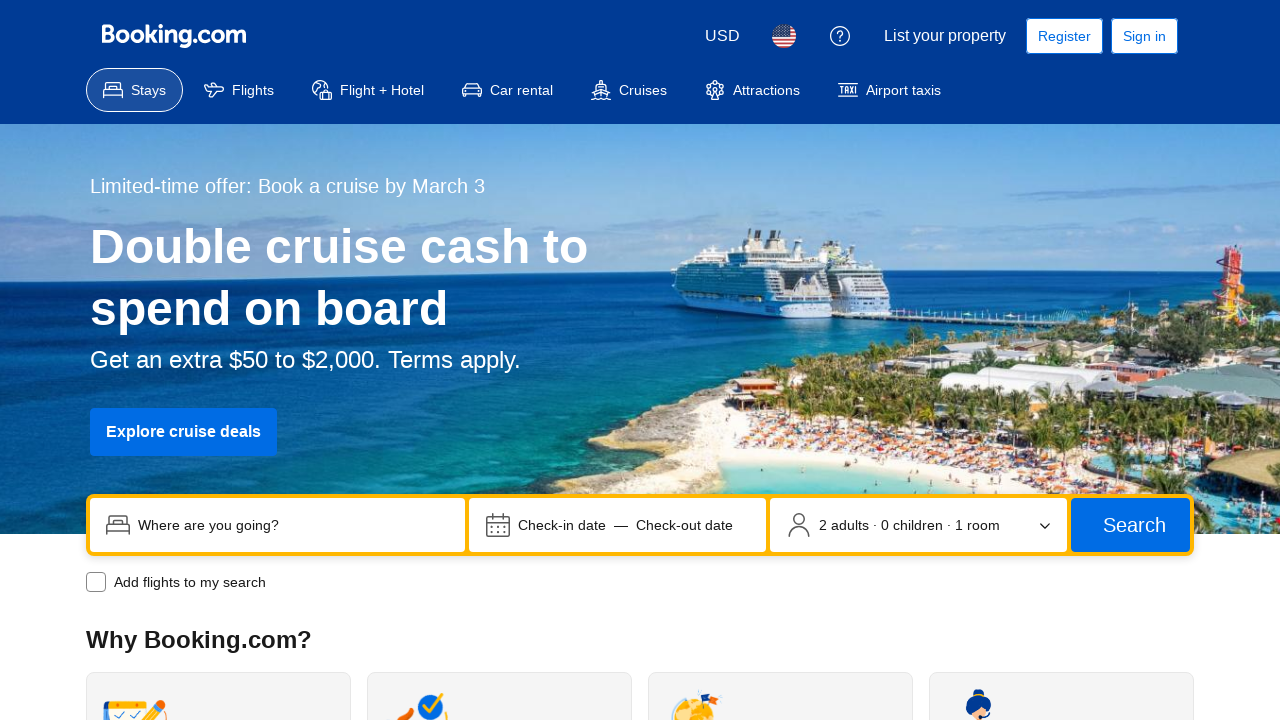

Clicked on the search input field at (294, 525) on input[name='ss']
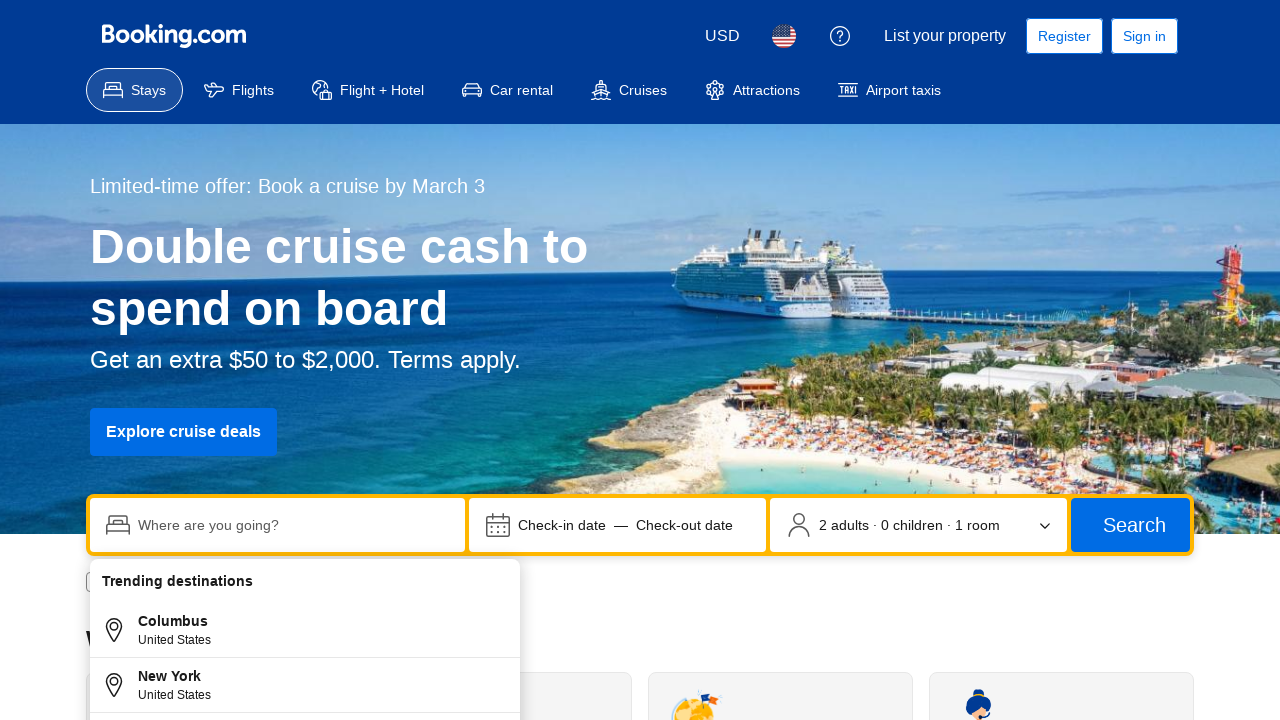

Entered 'Berlin' as the destination city on input[name='ss']
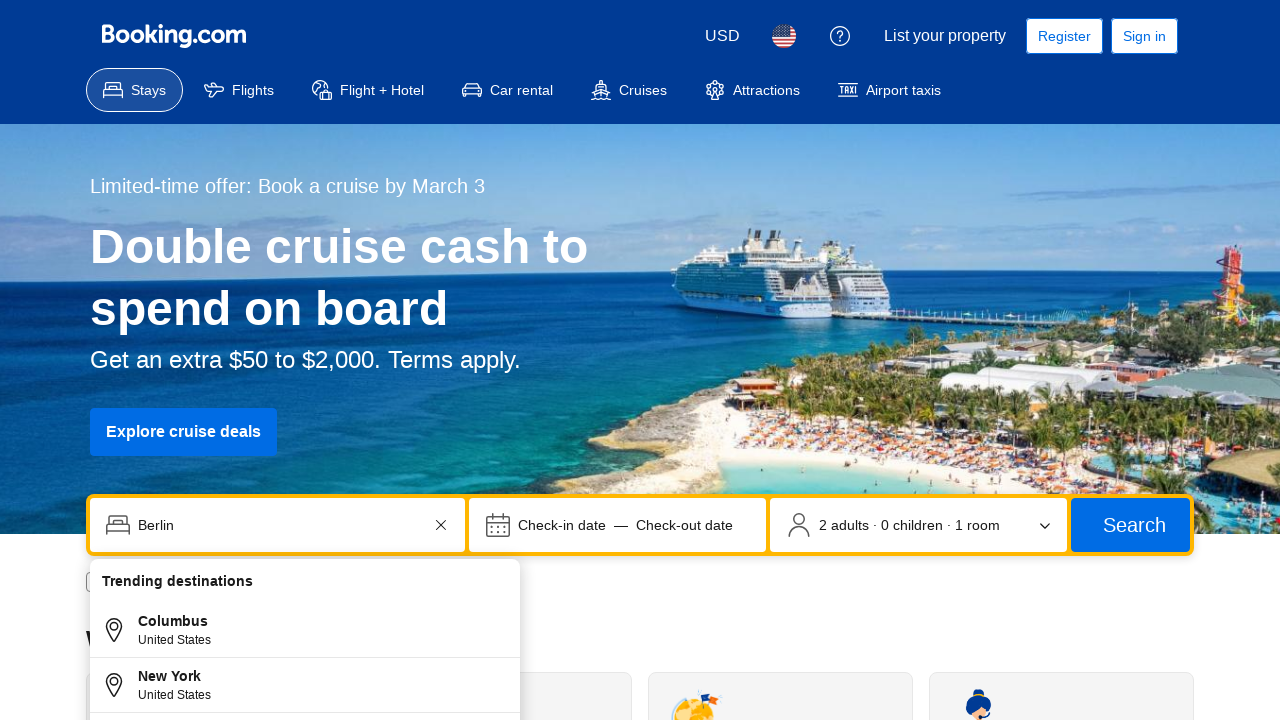

Submitted search by pressing Enter on input[name='ss']
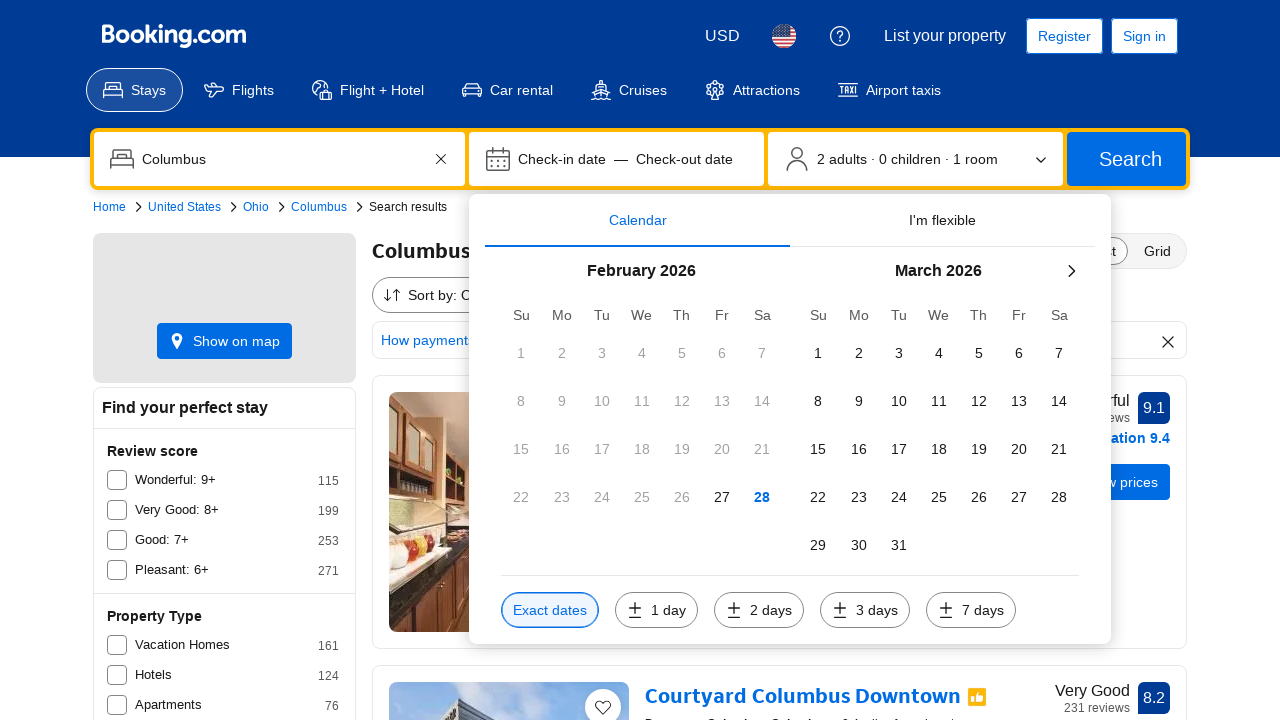

Navigation completed and URL changed from homepage
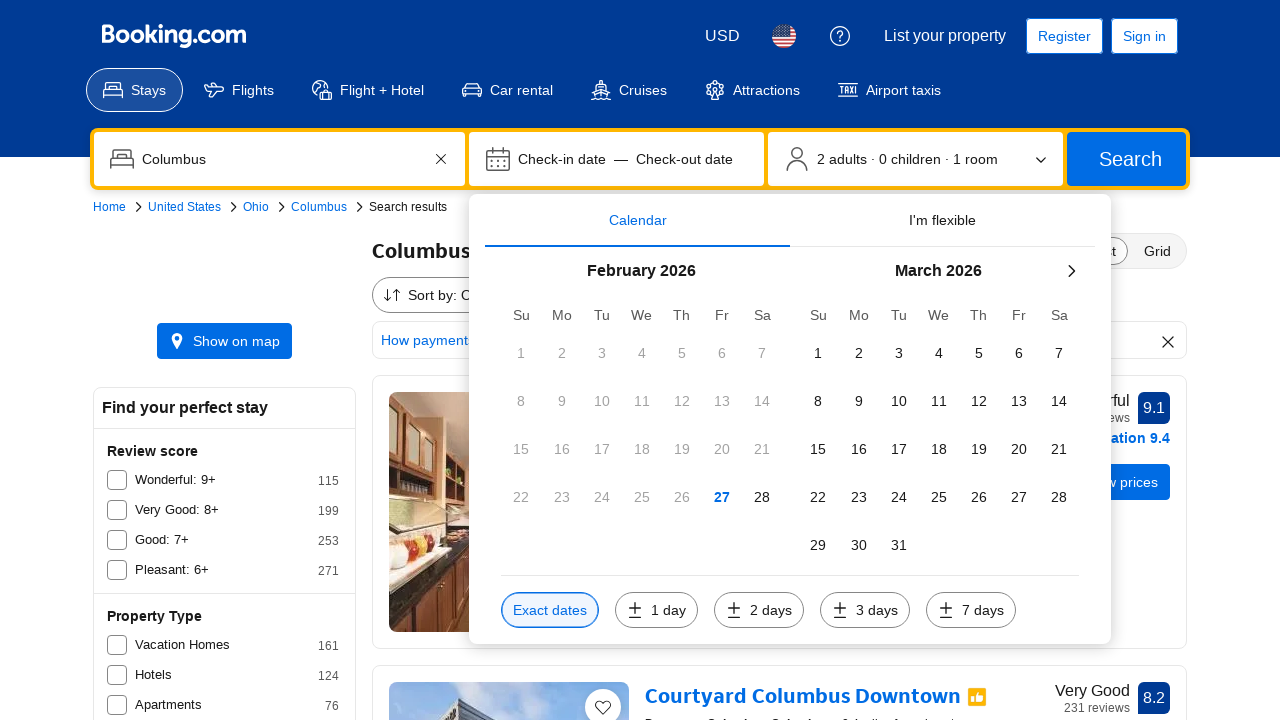

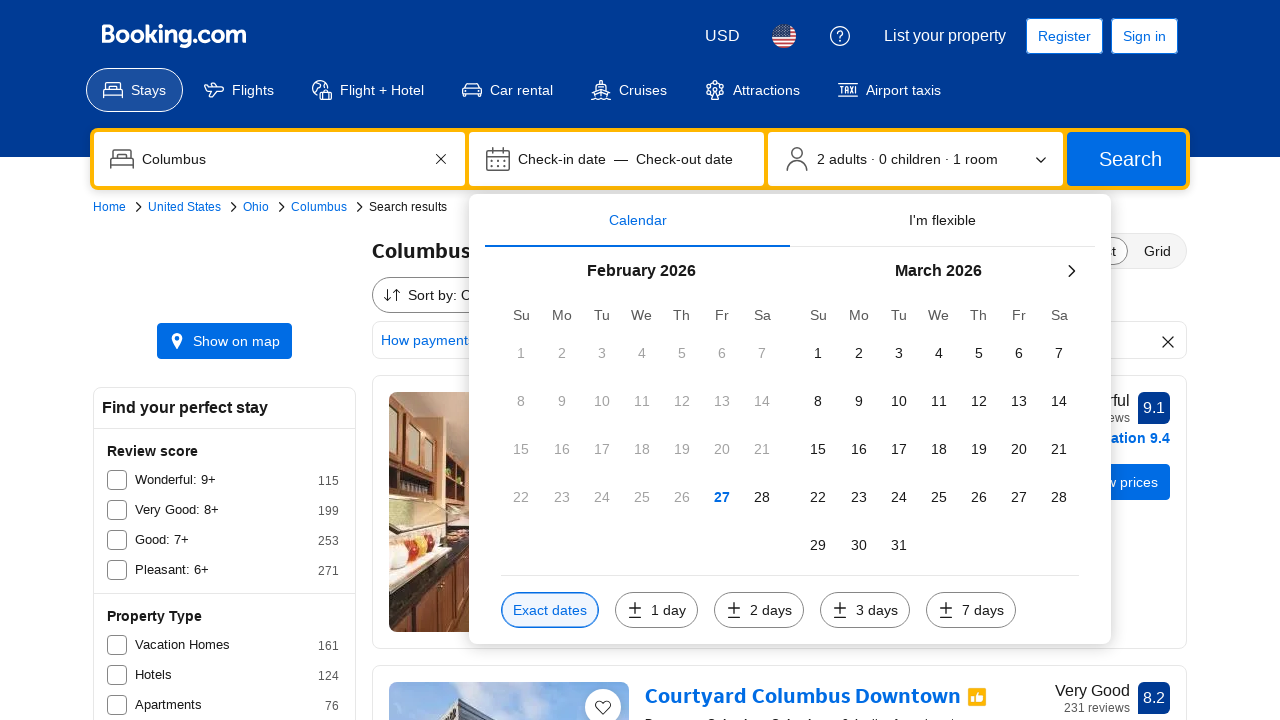